Tests the ability to close the error message on saucedemo.com login page by clicking login with empty inputs and then clicking the close button on the error message.

Starting URL: https://www.saucedemo.com/

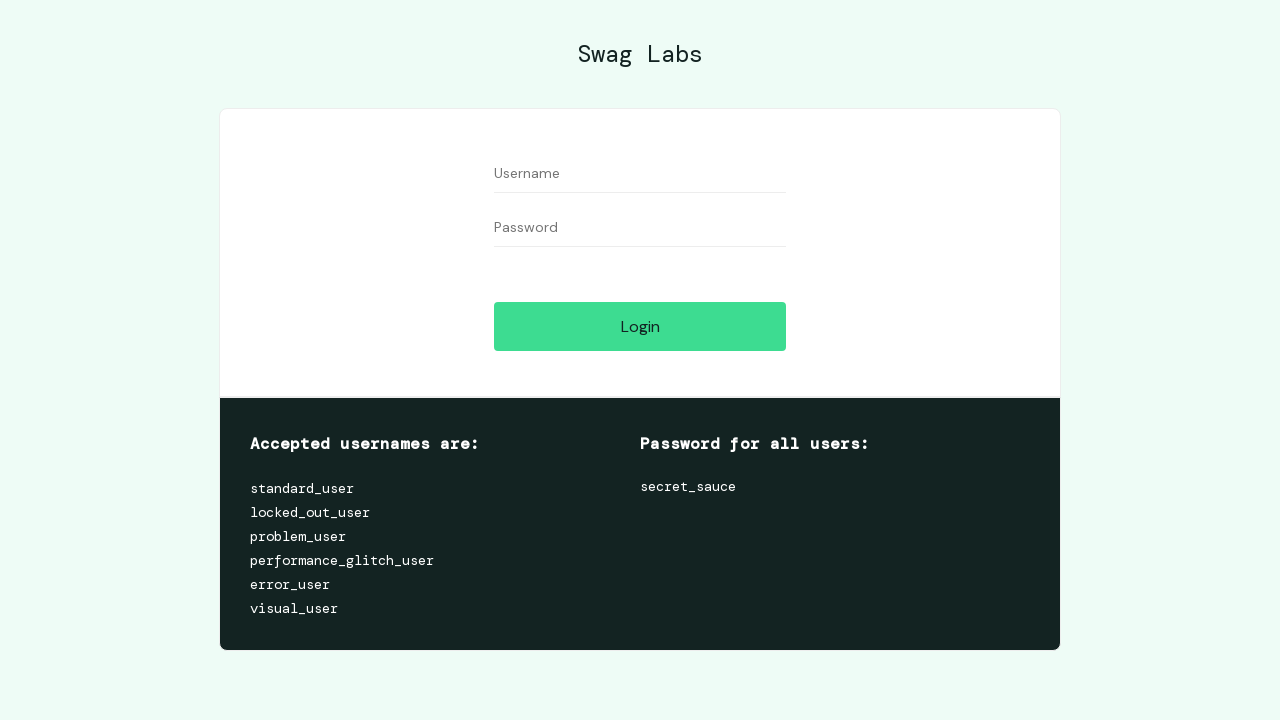

Clicked login button without entering credentials at (640, 326) on #login-button
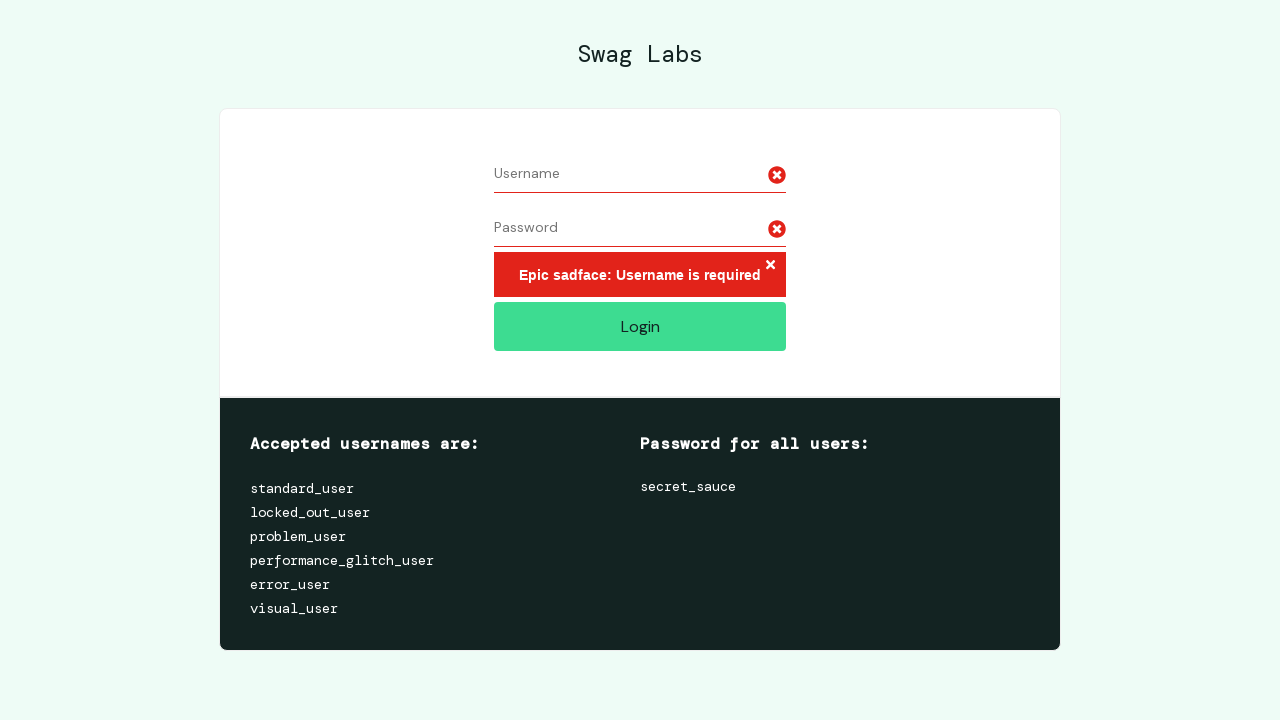

Error message appeared on login page
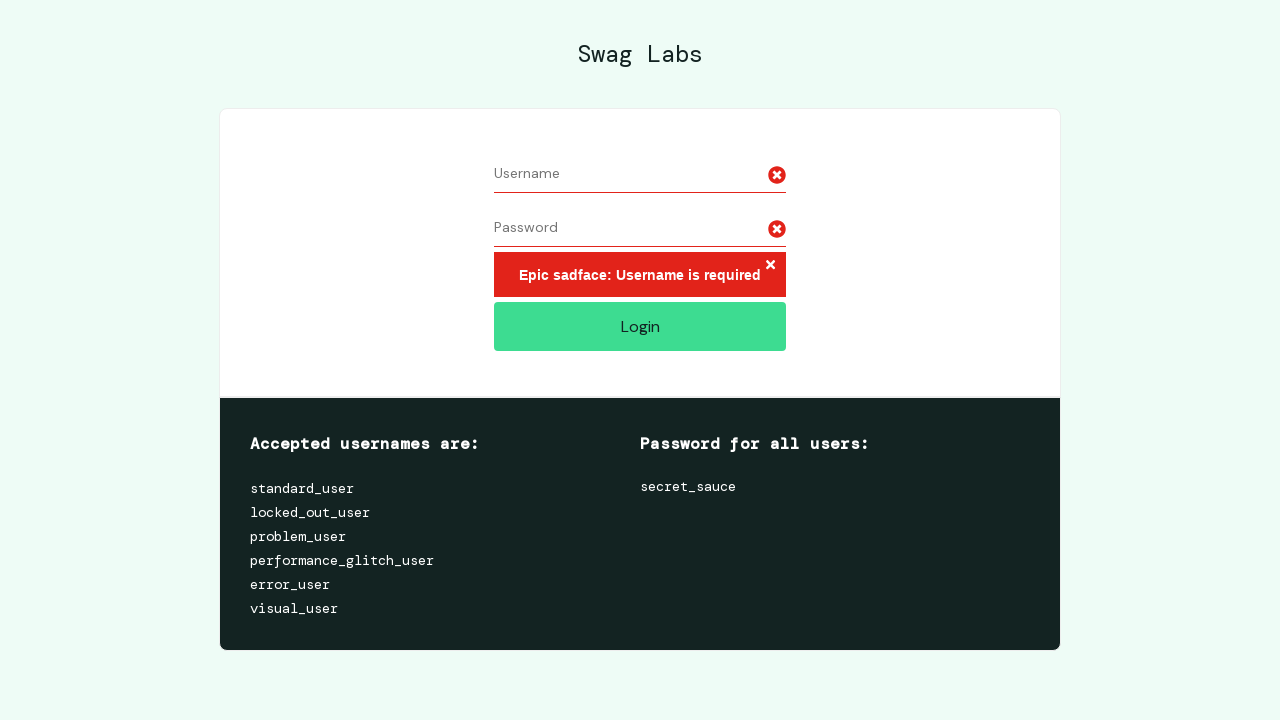

Clicked close button on error message at (770, 266) on .error-button
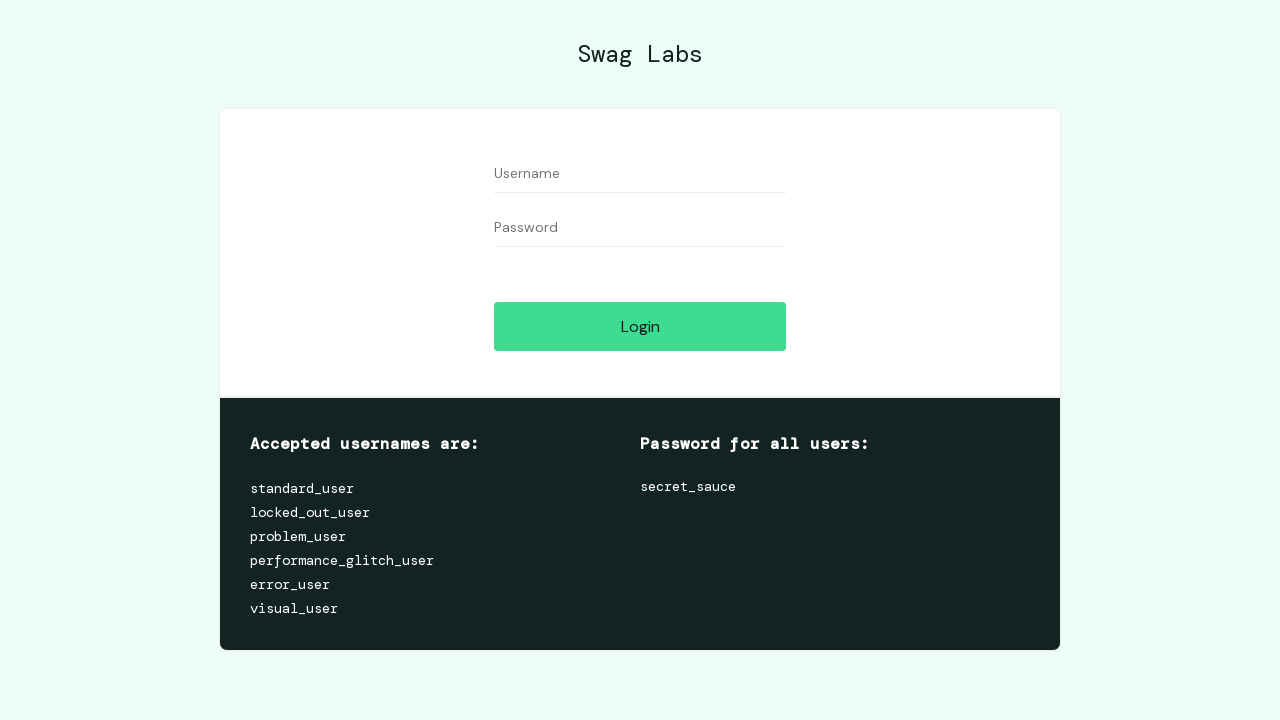

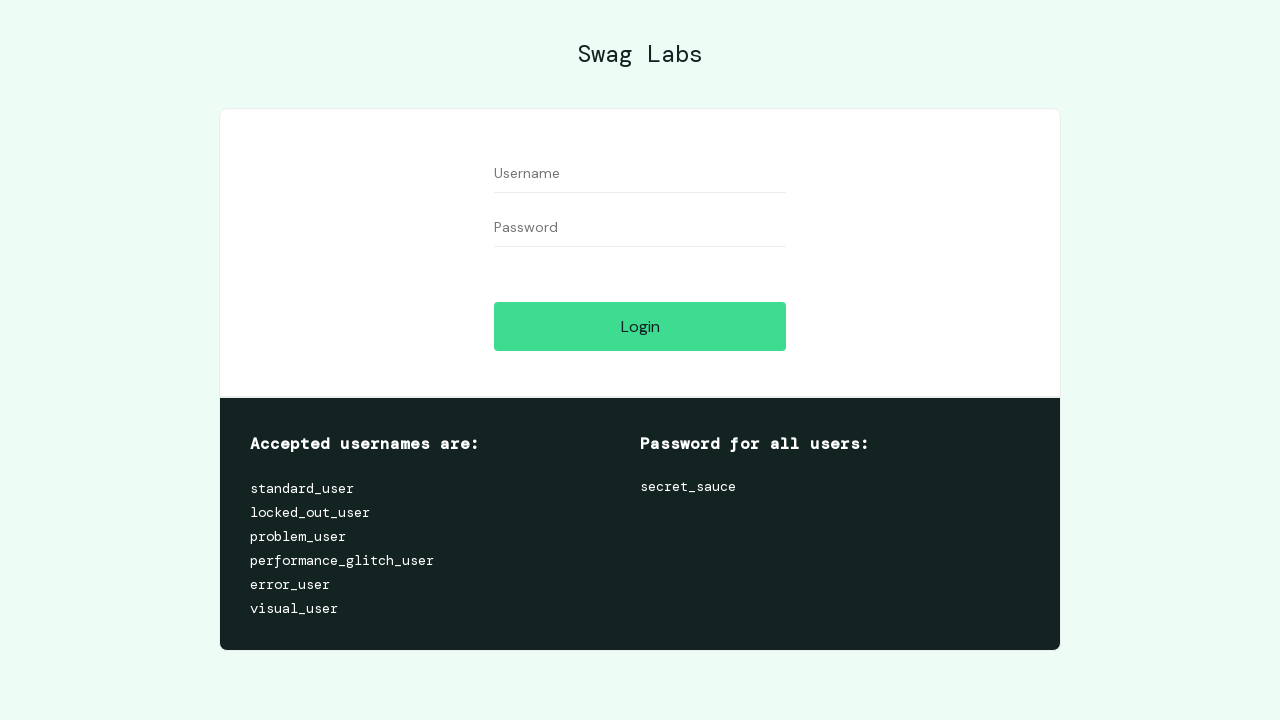